Tests browser navigation functionality including back, forward, refresh, and navigating to a new URL, as well as window resizing operations.

Starting URL: http://www.leafground.com/pages/Alert.html

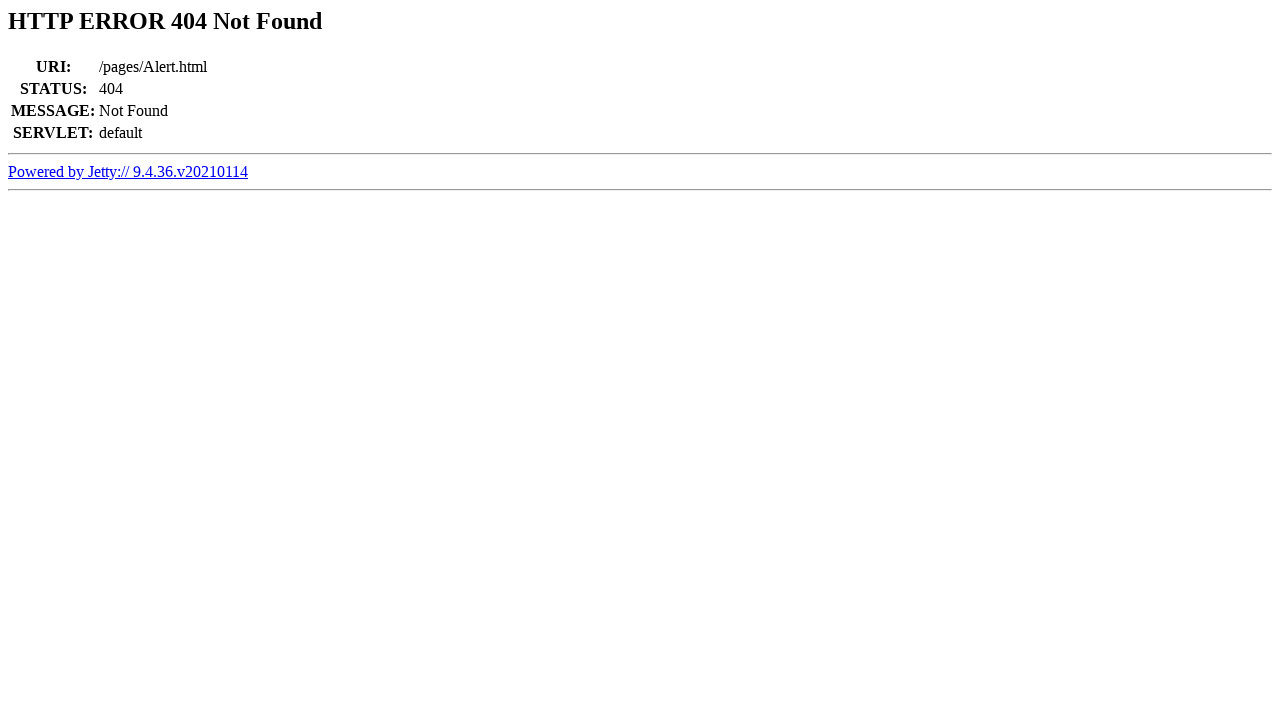

Navigated back to previous page
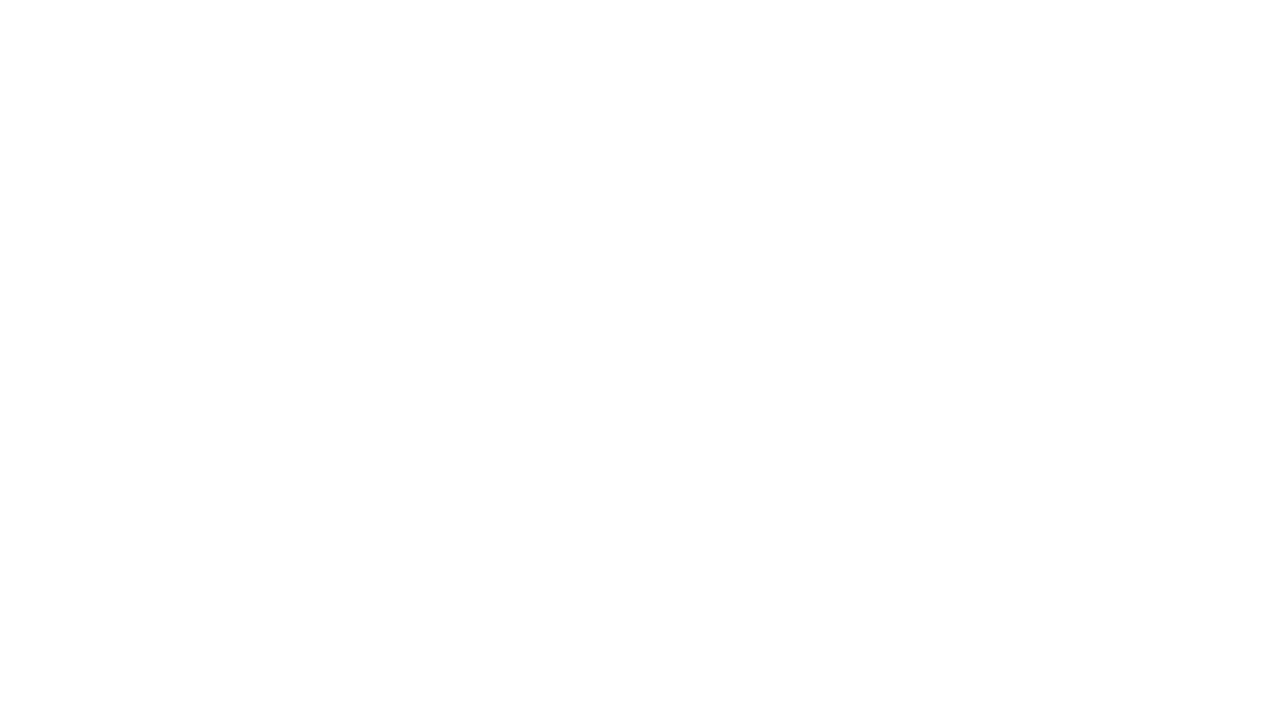

Navigated forward to next page
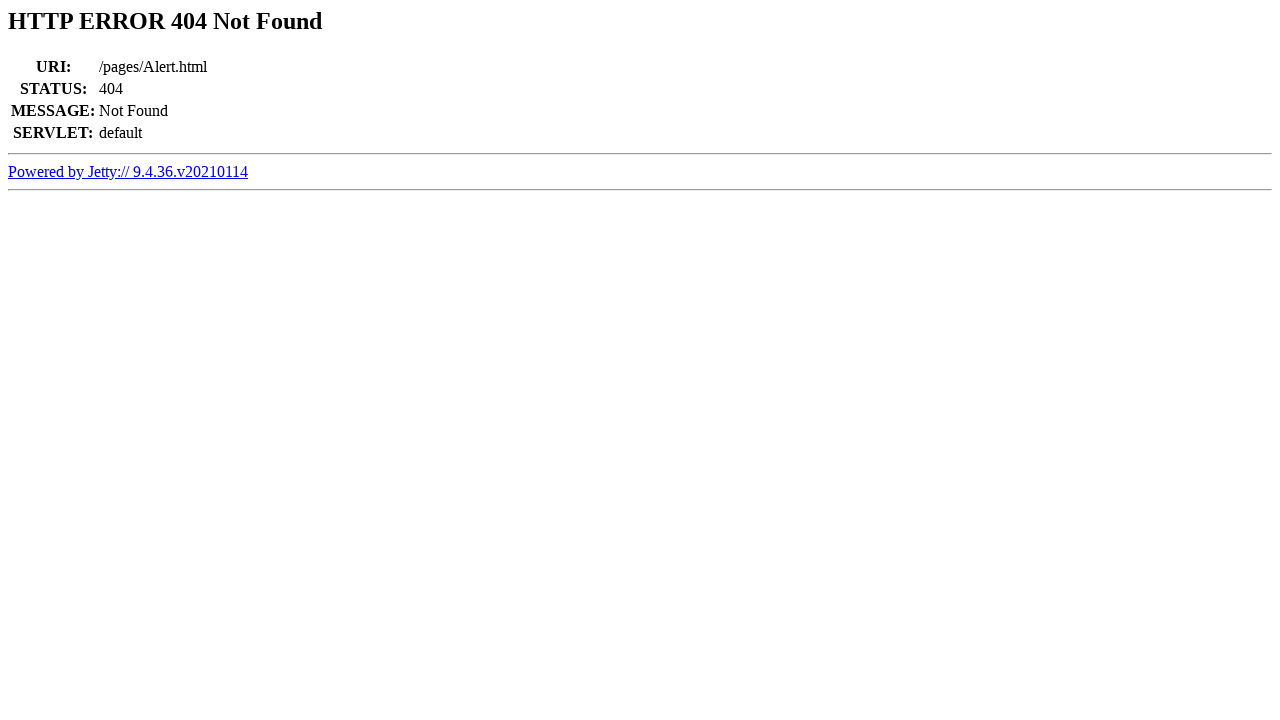

Refreshed the current page
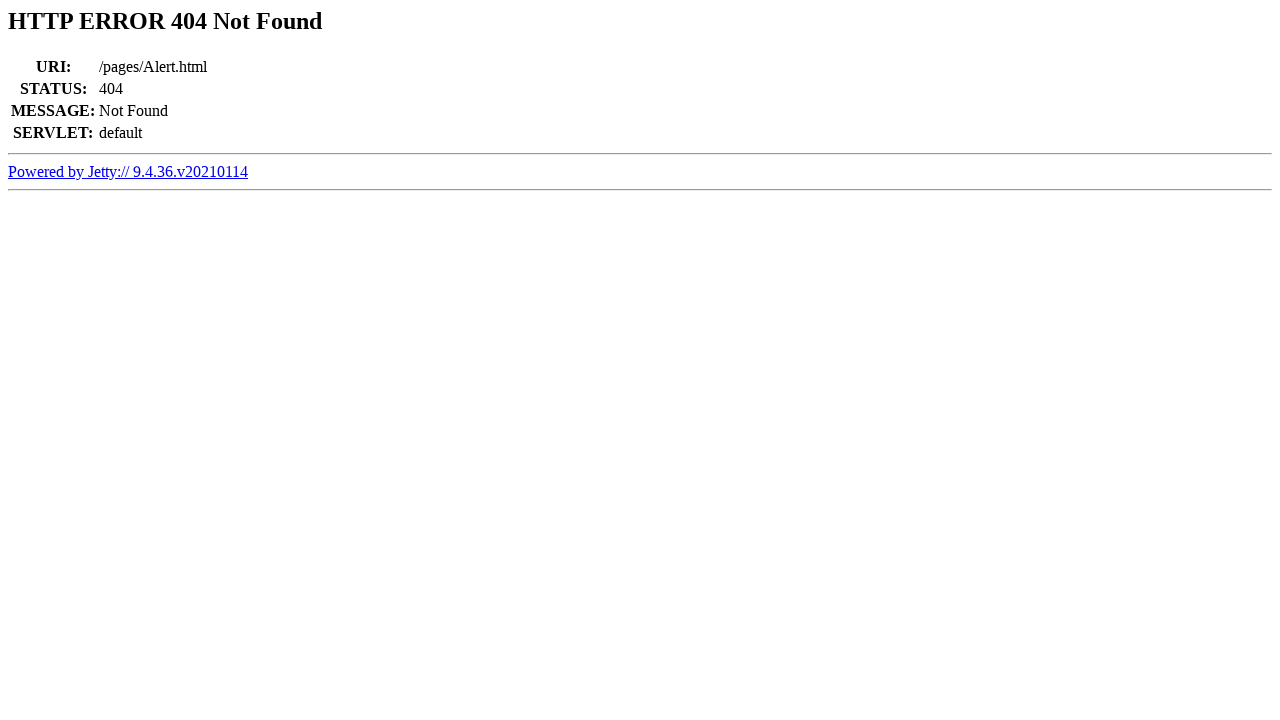

Navigated to Window.html page
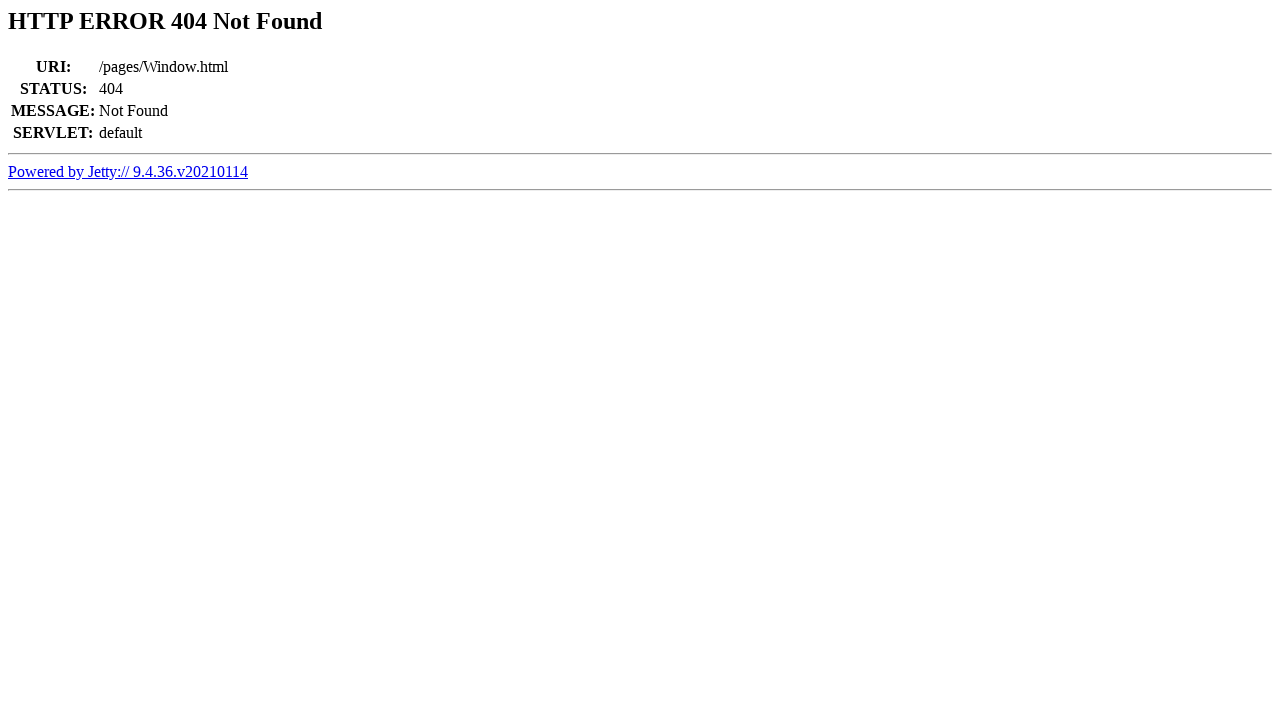

Resized window to 250x350 pixels
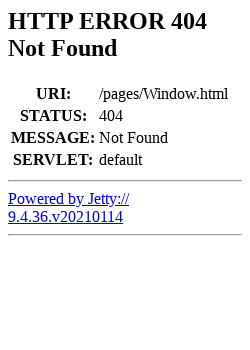

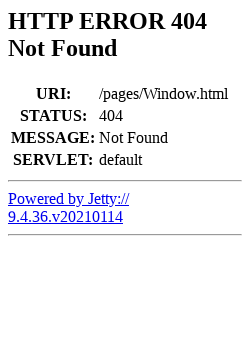